Tests right-click context menu functionality by performing a right-click action on a button and selecting 'Copy' from the context menu

Starting URL: http://swisnl.github.io/jQuery-contextMenu/demo.html

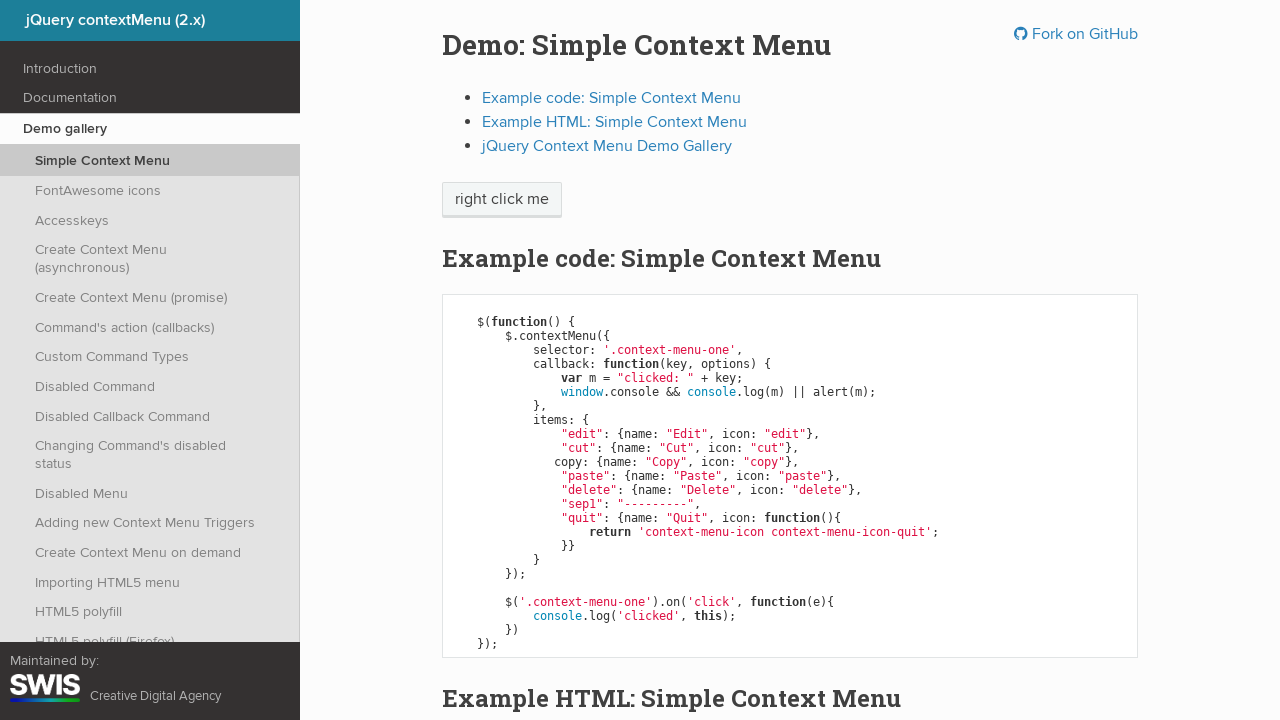

Located the right-click button element
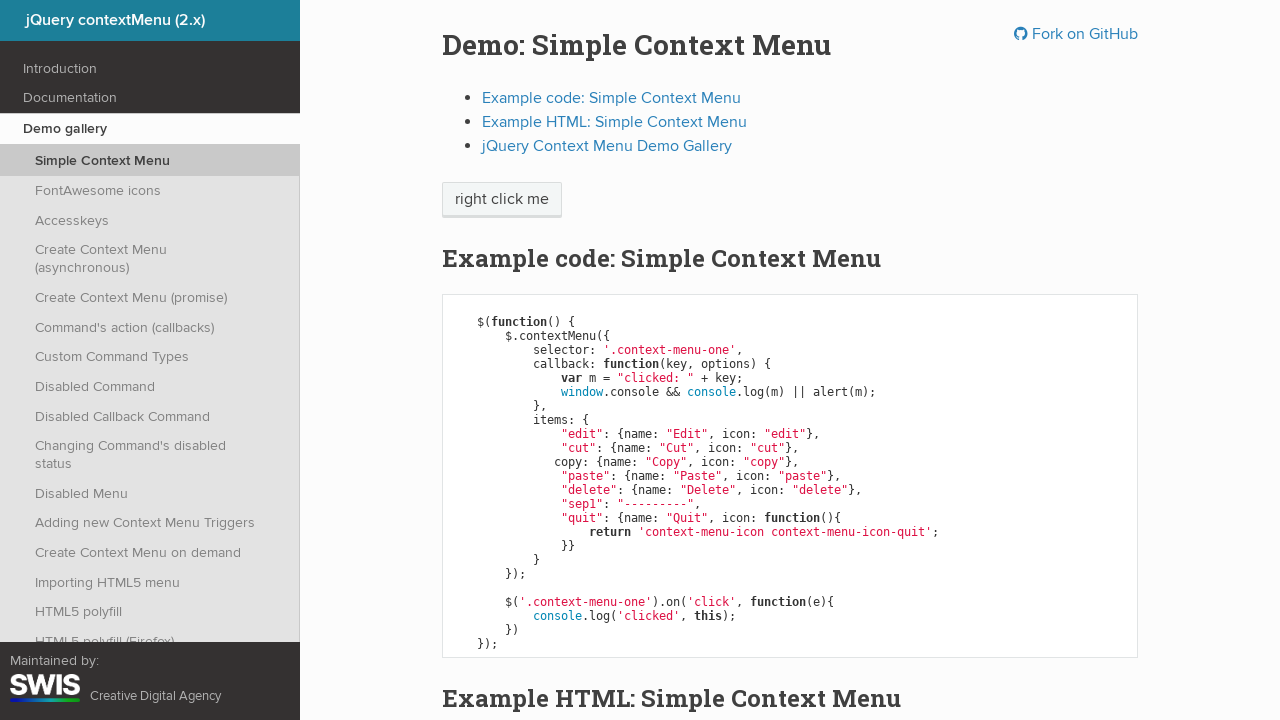

Performed right-click on the button at (502, 200) on xpath=//span[@class='context-menu-one btn btn-neutral']
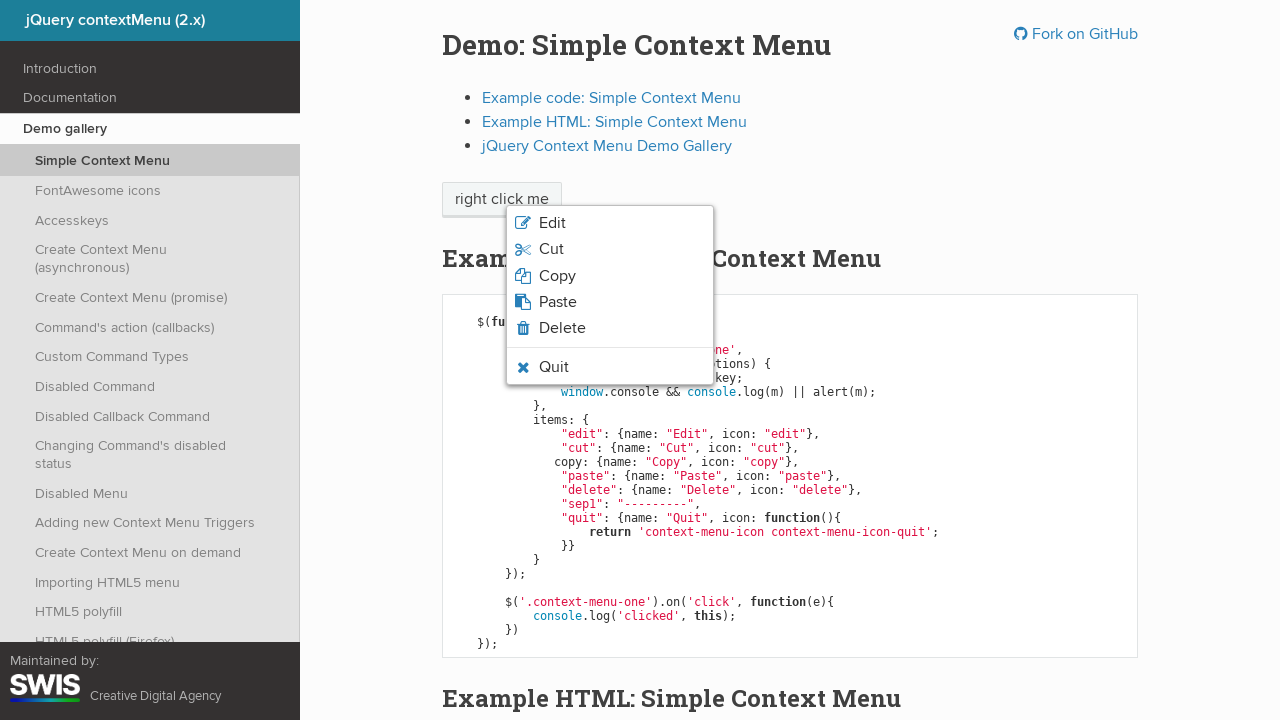

Selected 'Copy' from the context menu at (557, 276) on xpath=//span[text()='Copy']
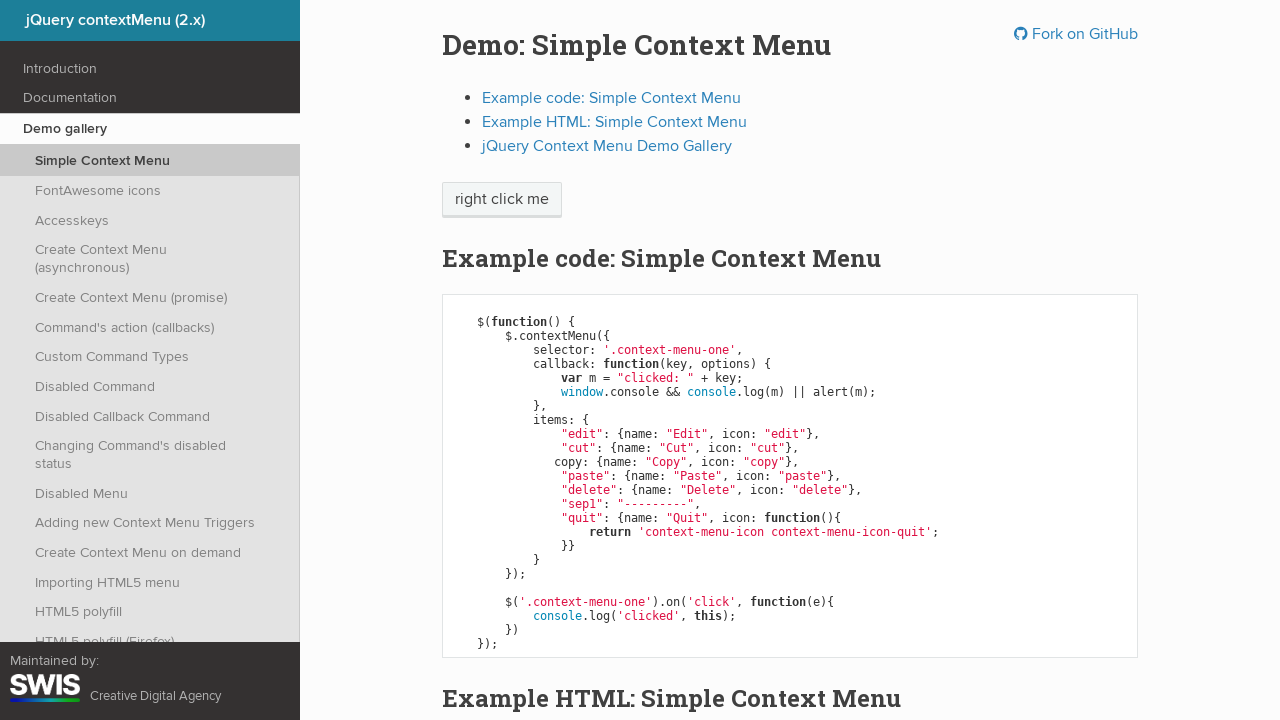

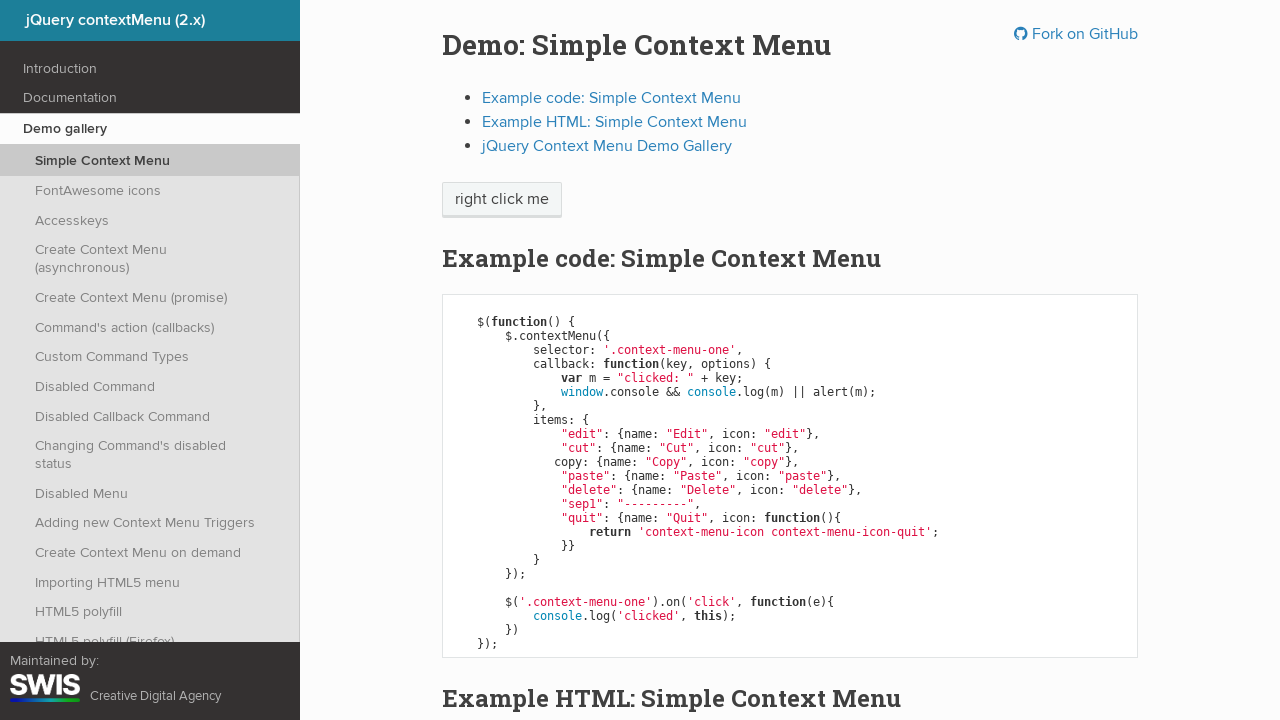